Tests the quote search functionality by selecting an author (Albert Einstein) and a tag (music) from dropdown menus, then submitting the form to display matching quotes.

Starting URL: https://quotes.toscrape.com/search.aspx

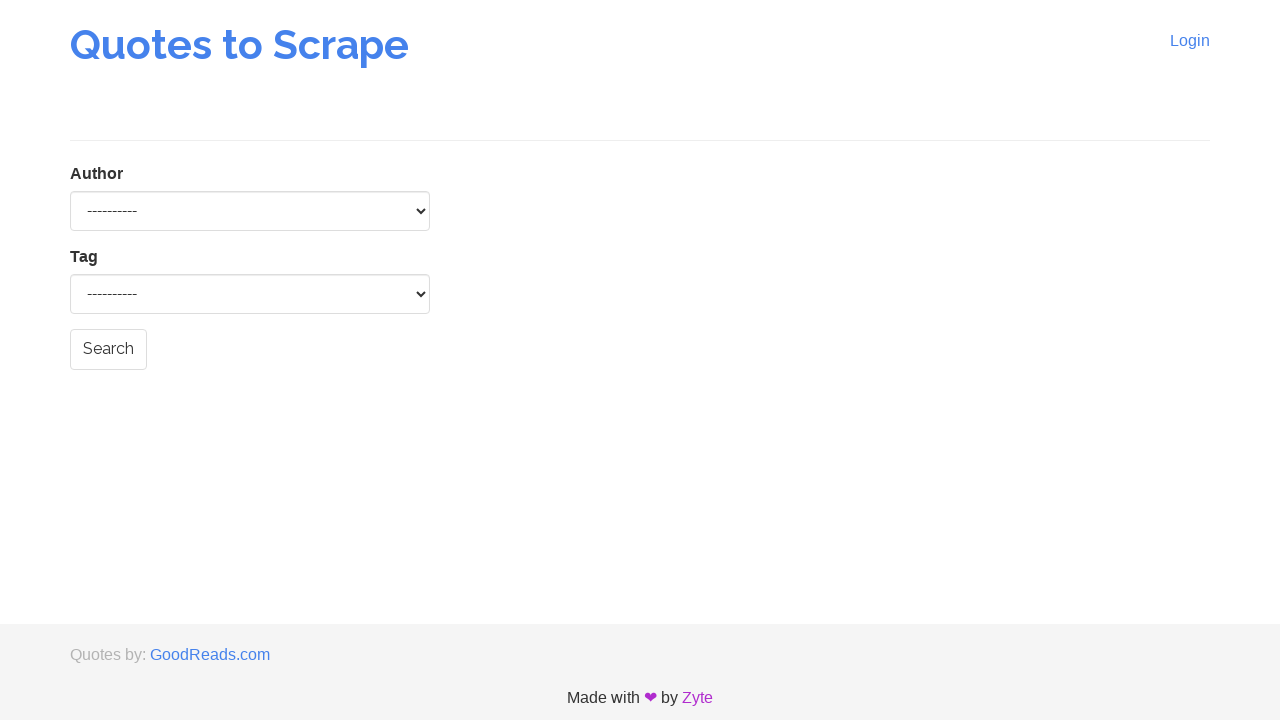

Author dropdown selector is present
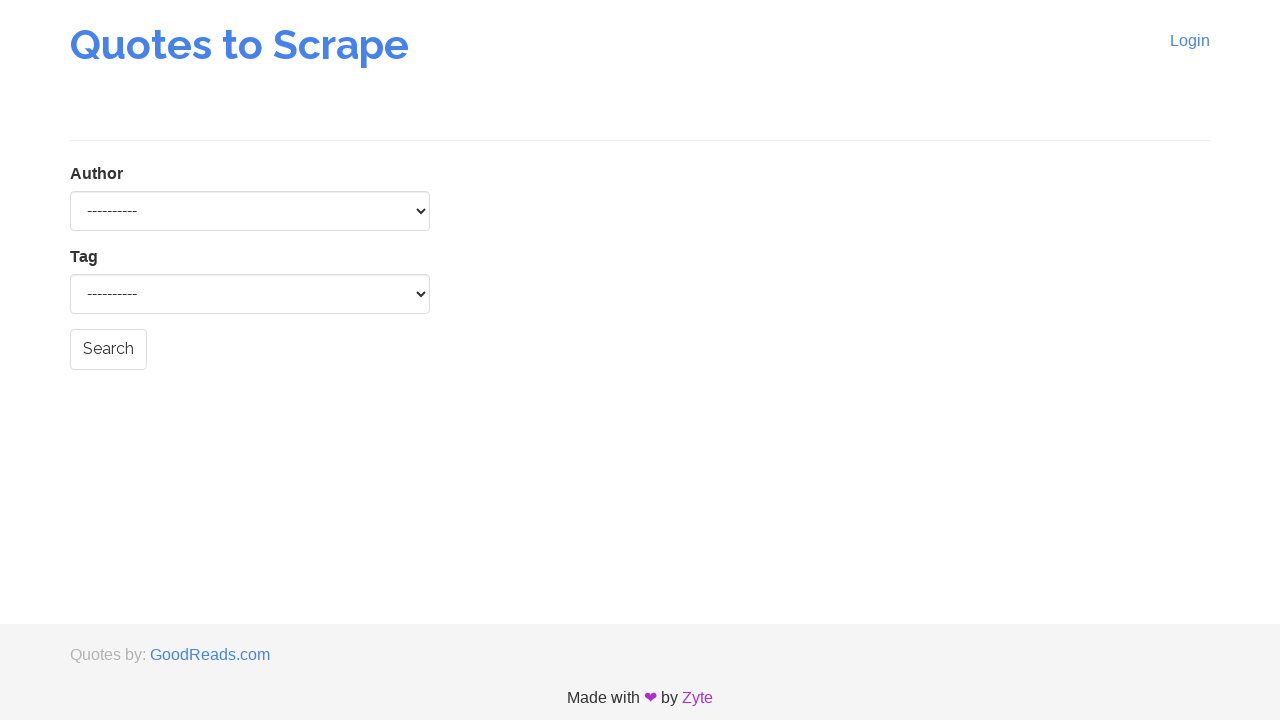

Selected 'Albert Einstein' from author dropdown on #author
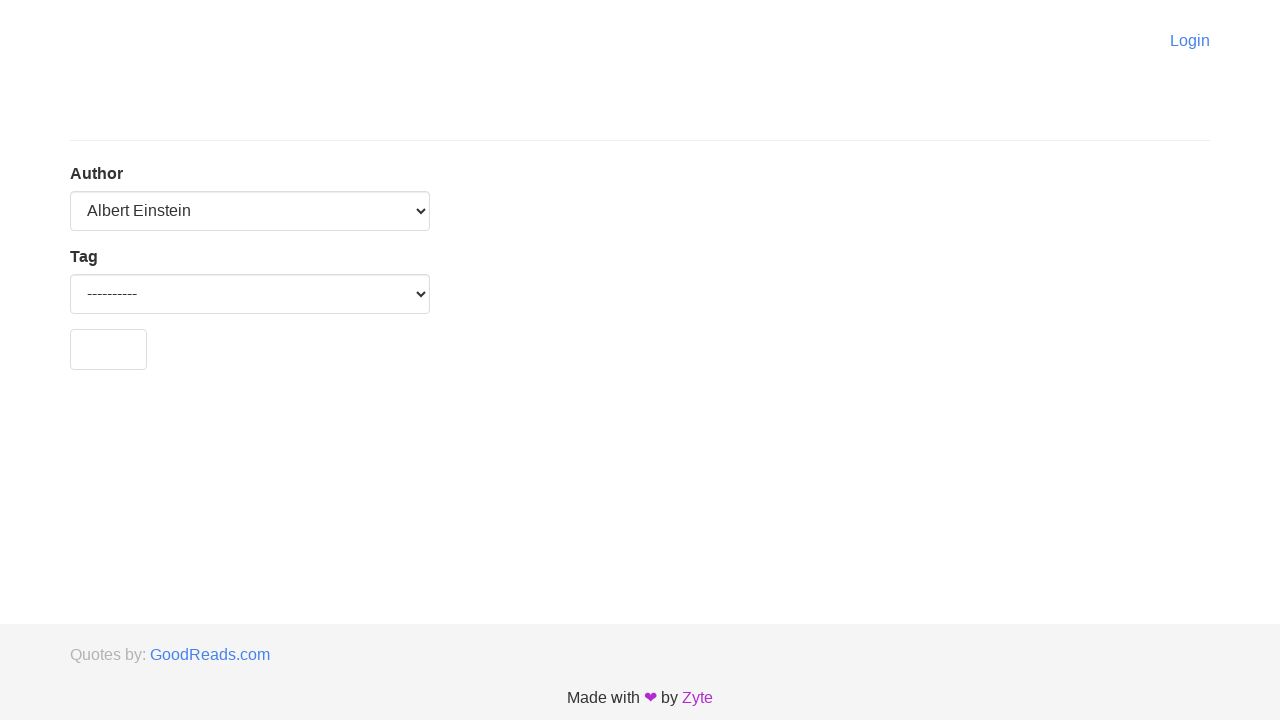

Selected 'music' from tag dropdown on #tag
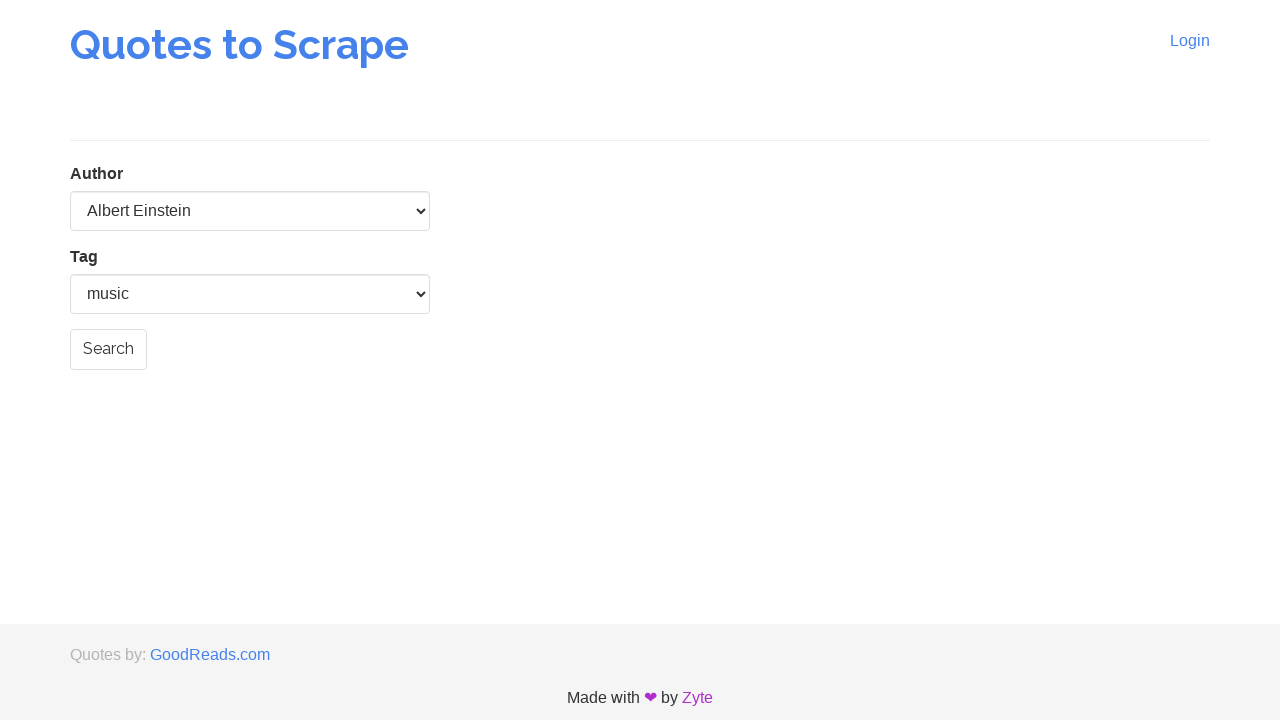

Submitted form via __doPostBack JavaScript
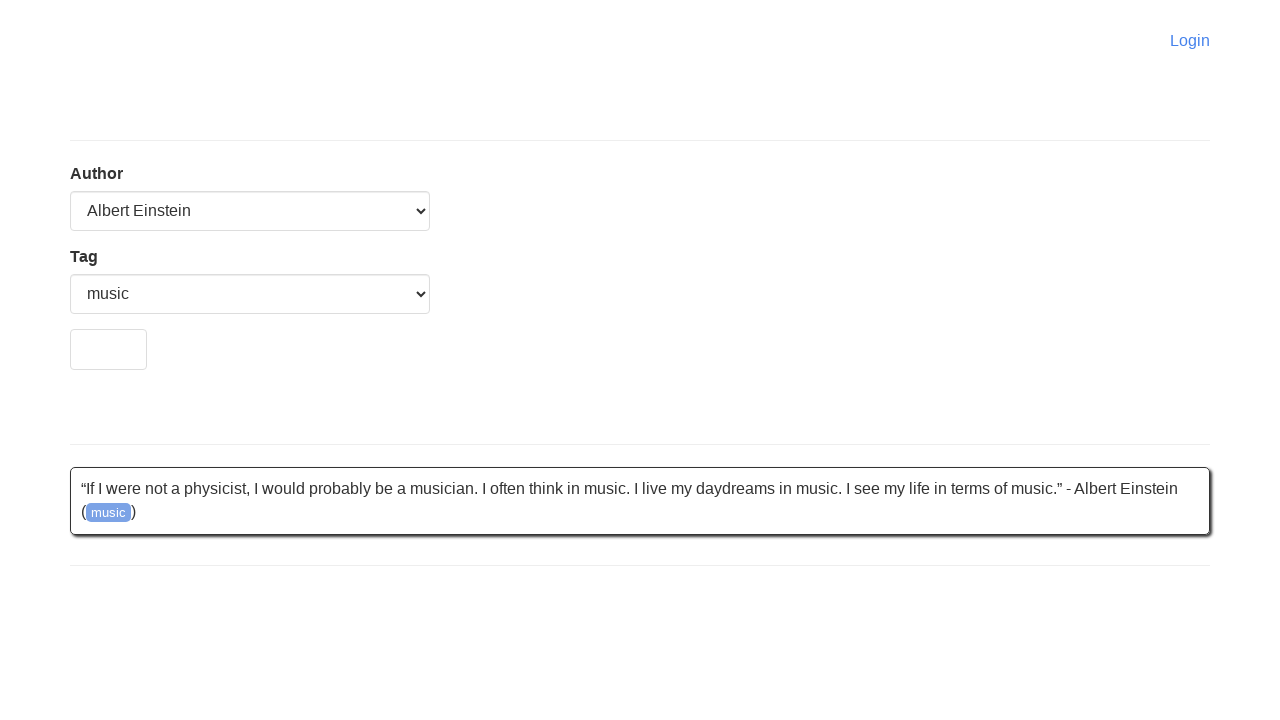

Results container loaded
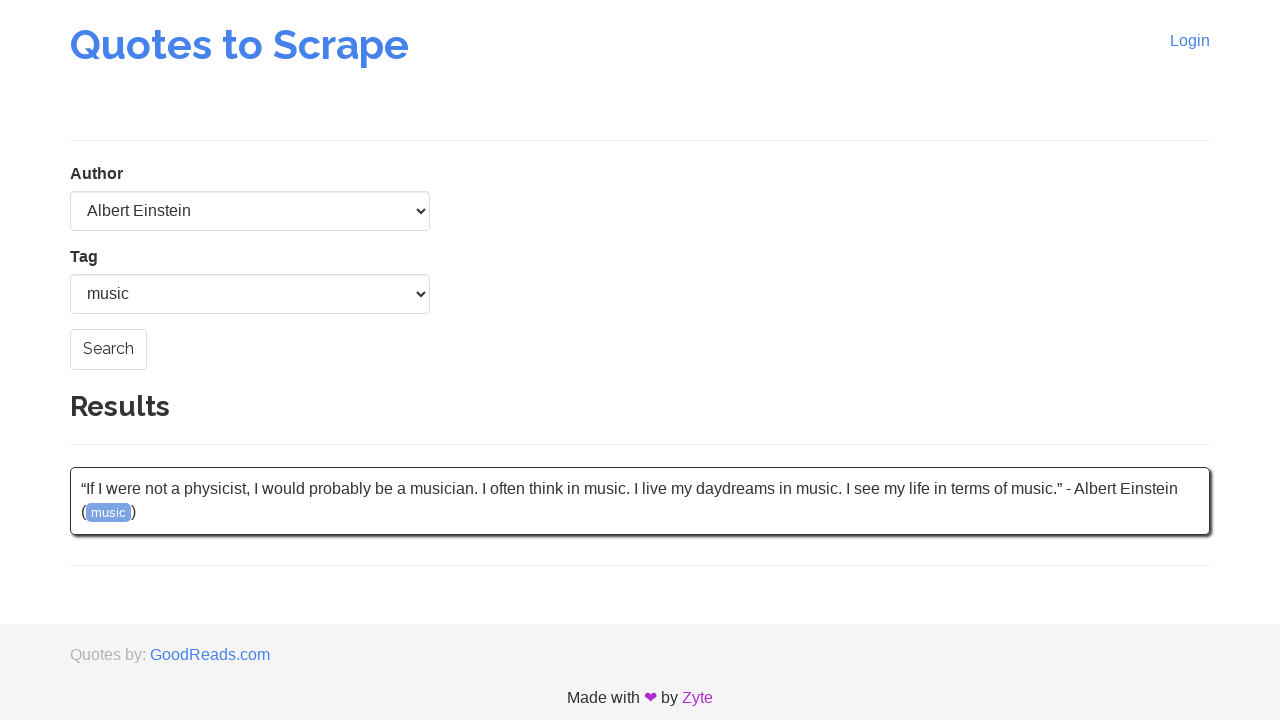

Quote content is visible
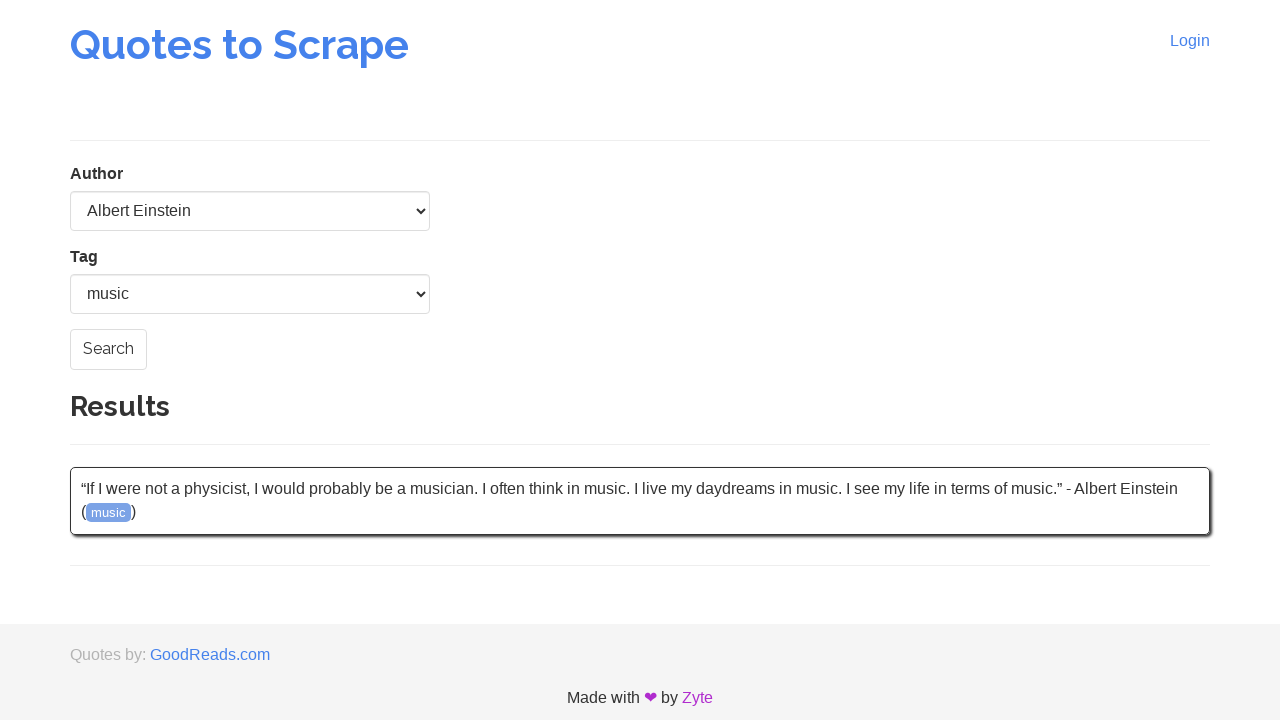

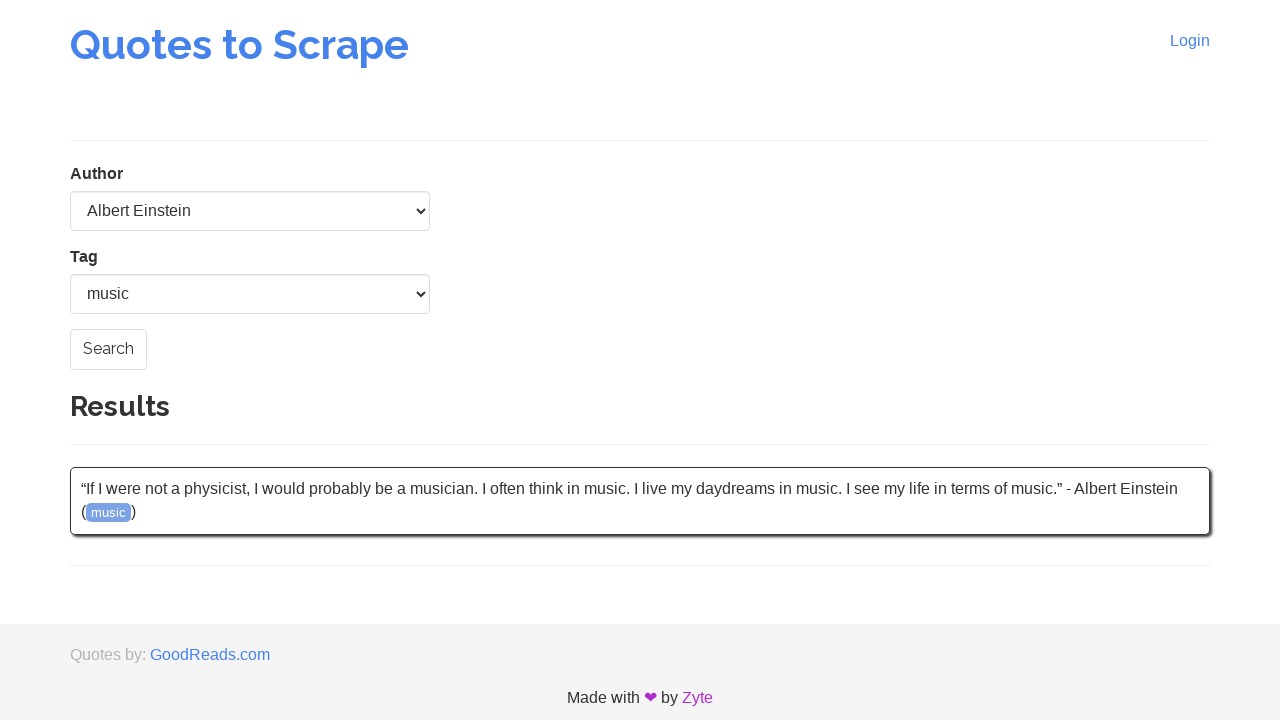